Tests CSS selector by class name to locate form control elements and fill the email field.

Starting URL: https://testautomationpractice.blogspot.com/?m=1

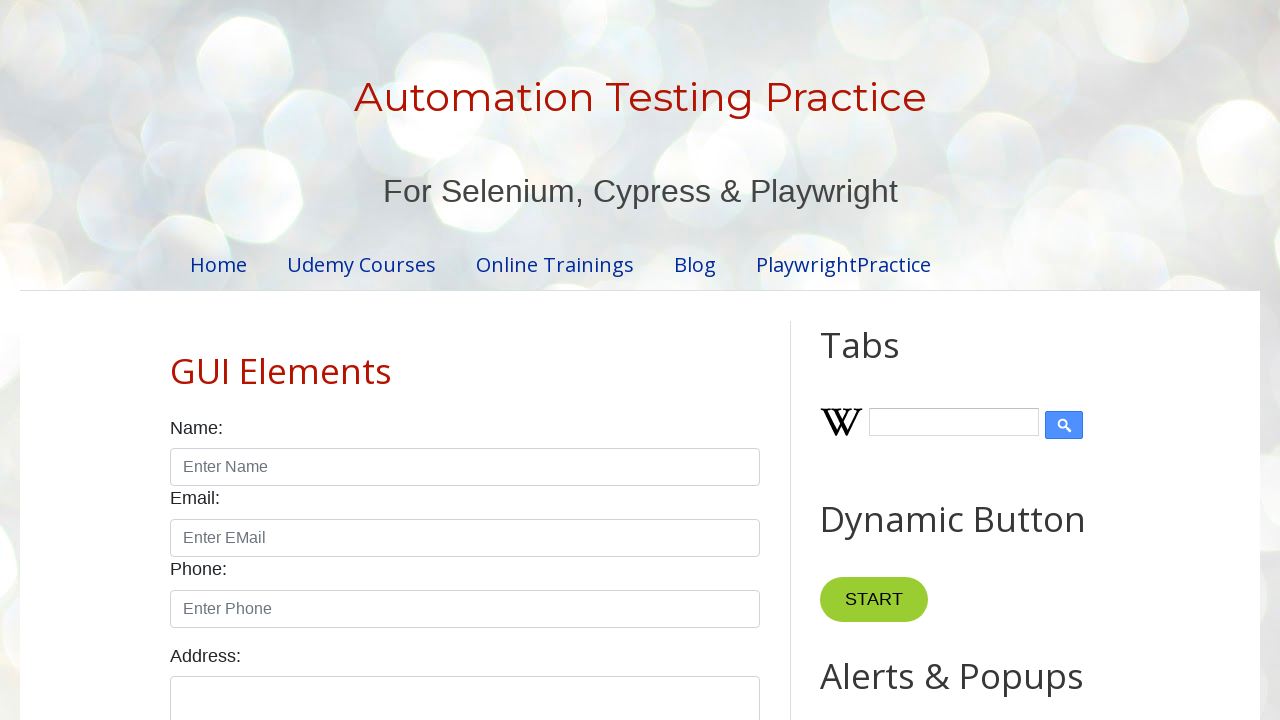

Filled email field with 'jackrobert@gmail.com' using CSS selector by class name on .form-control >> nth=1
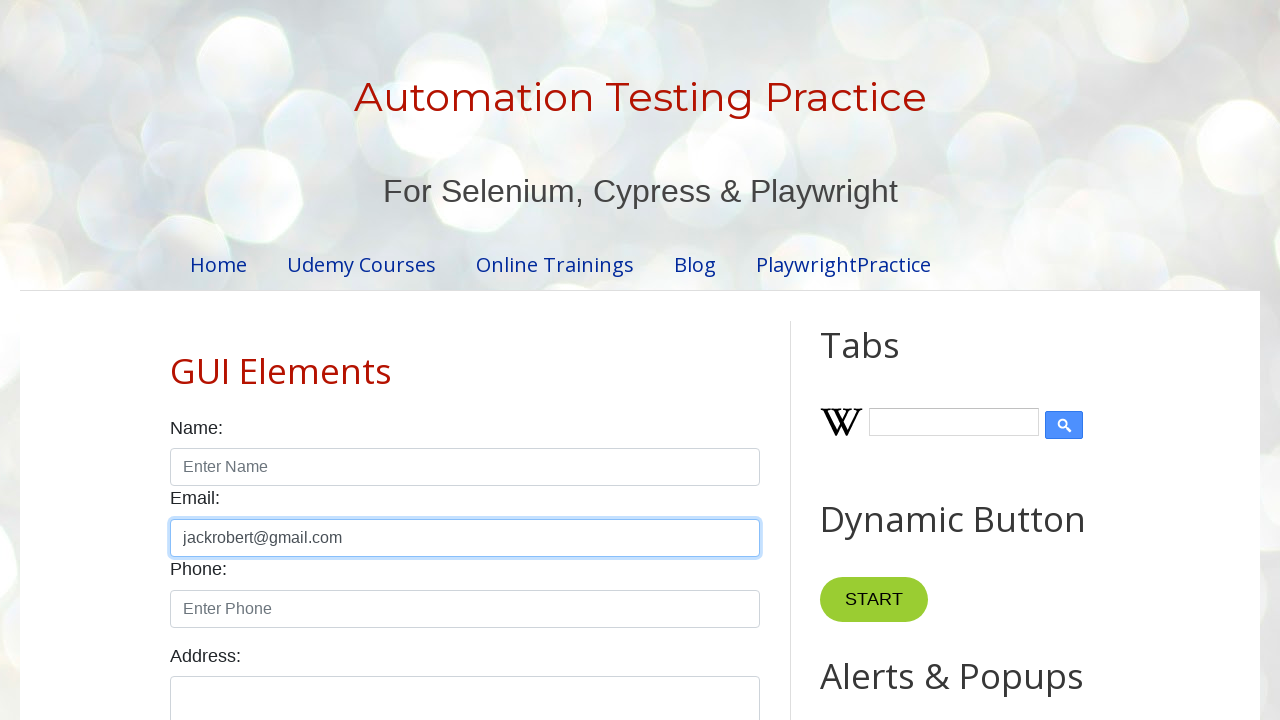

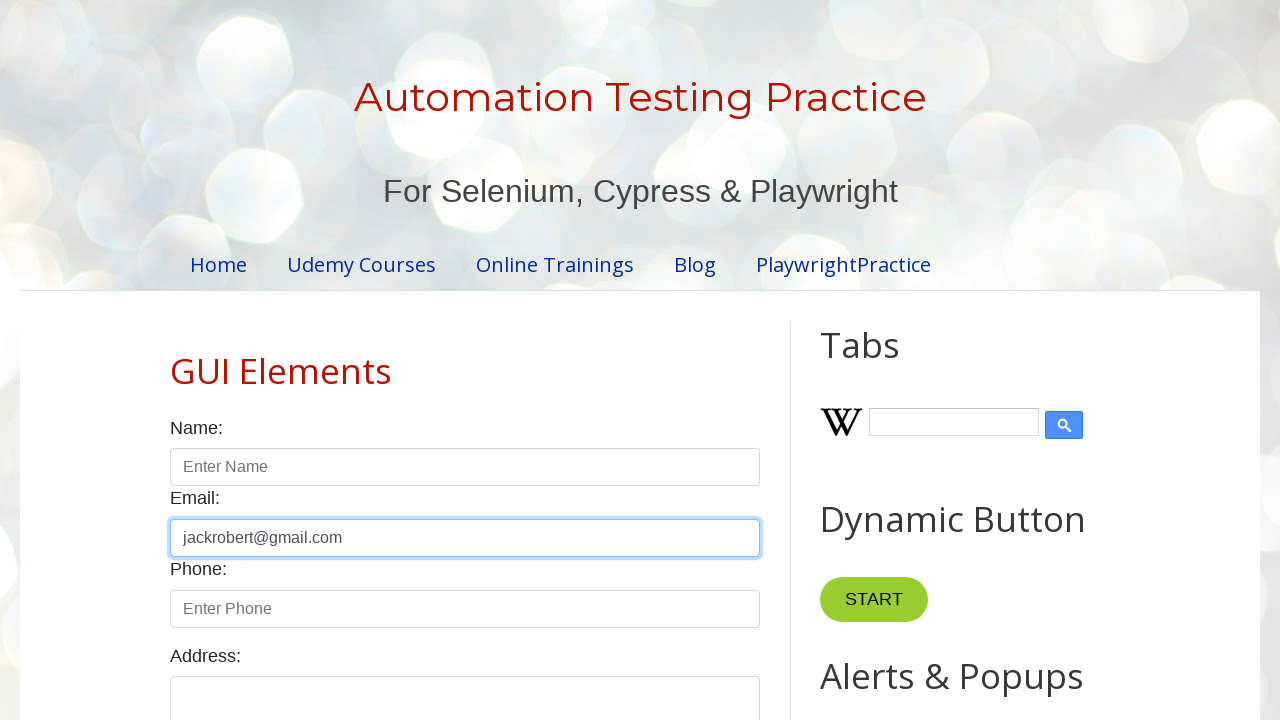